Tests an e-commerce checkout flow by navigating through the shop, adding a product to cart, and completing the checkout process with billing information

Starting URL: http://practice.automationtesting.in/

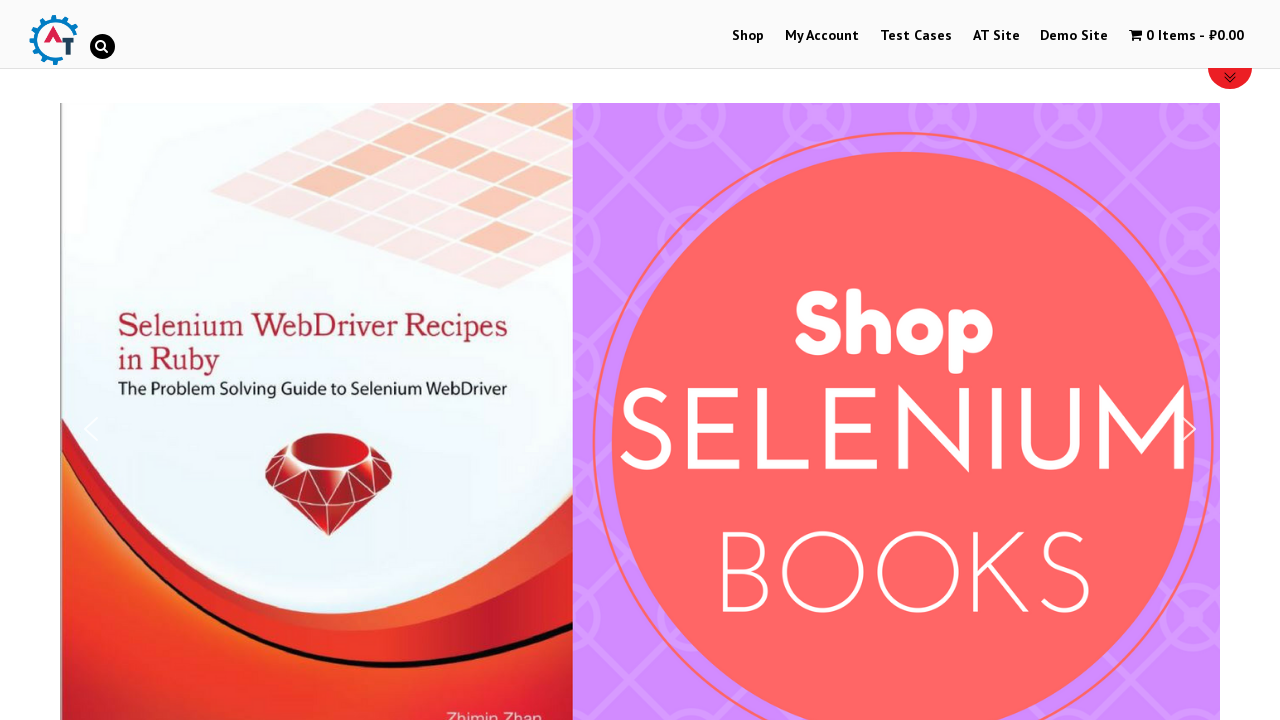

Clicked on Shop menu item at (748, 36) on #menu-item-40
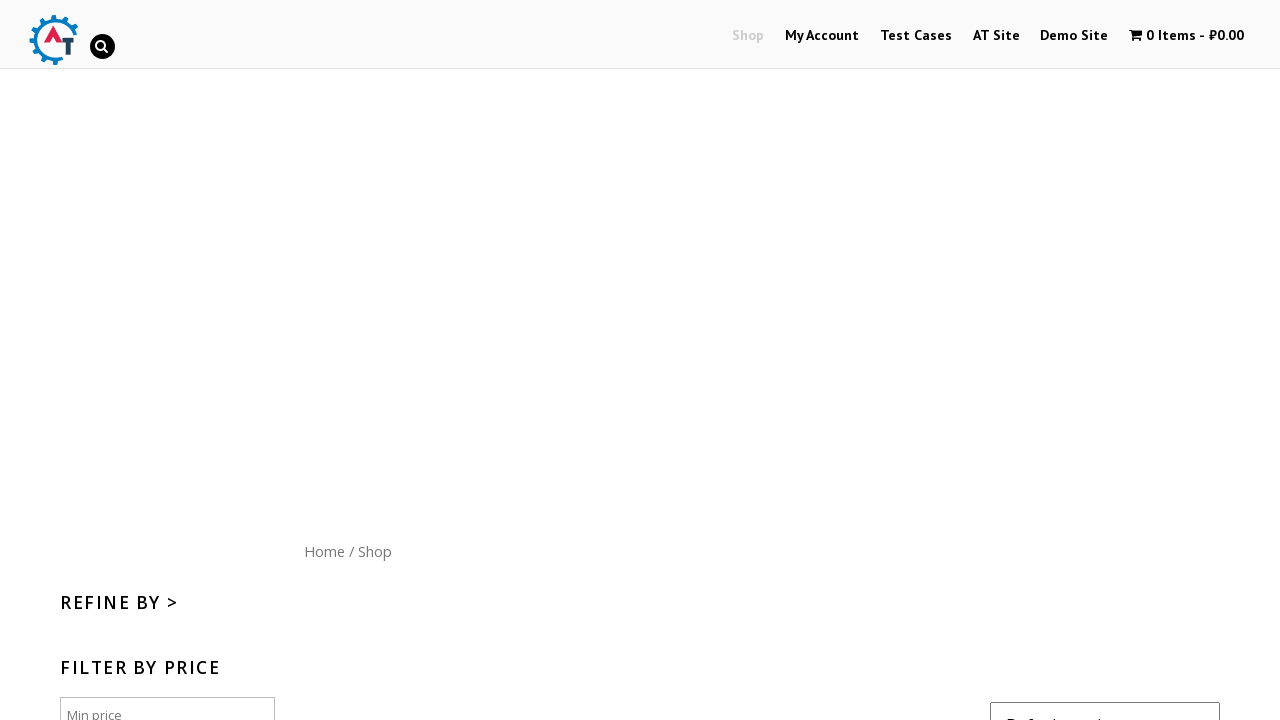

Clicked on Home link at (324, 551) on a:text('Home')
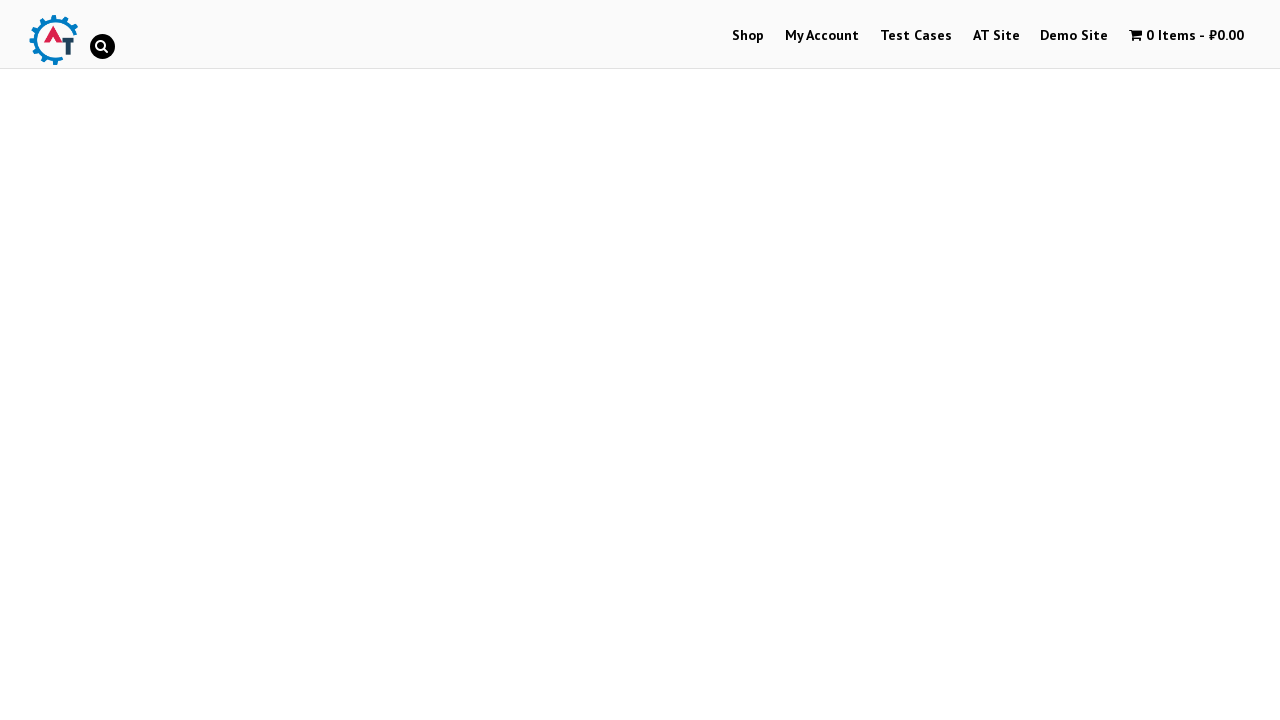

Scrolled down to view products
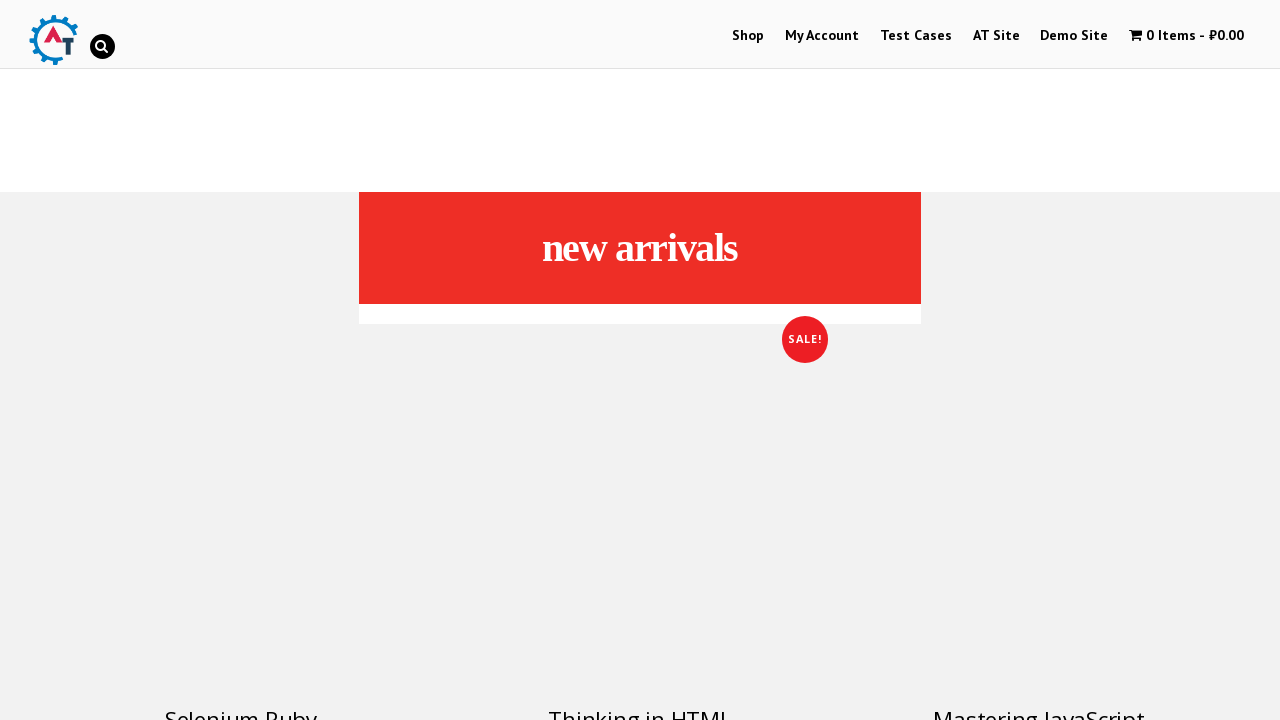

Clicked on product image at (241, 505) on //*[@id="text-22-sub_row_1-0-2-0-0"]/div/ul/li/a[1]/img
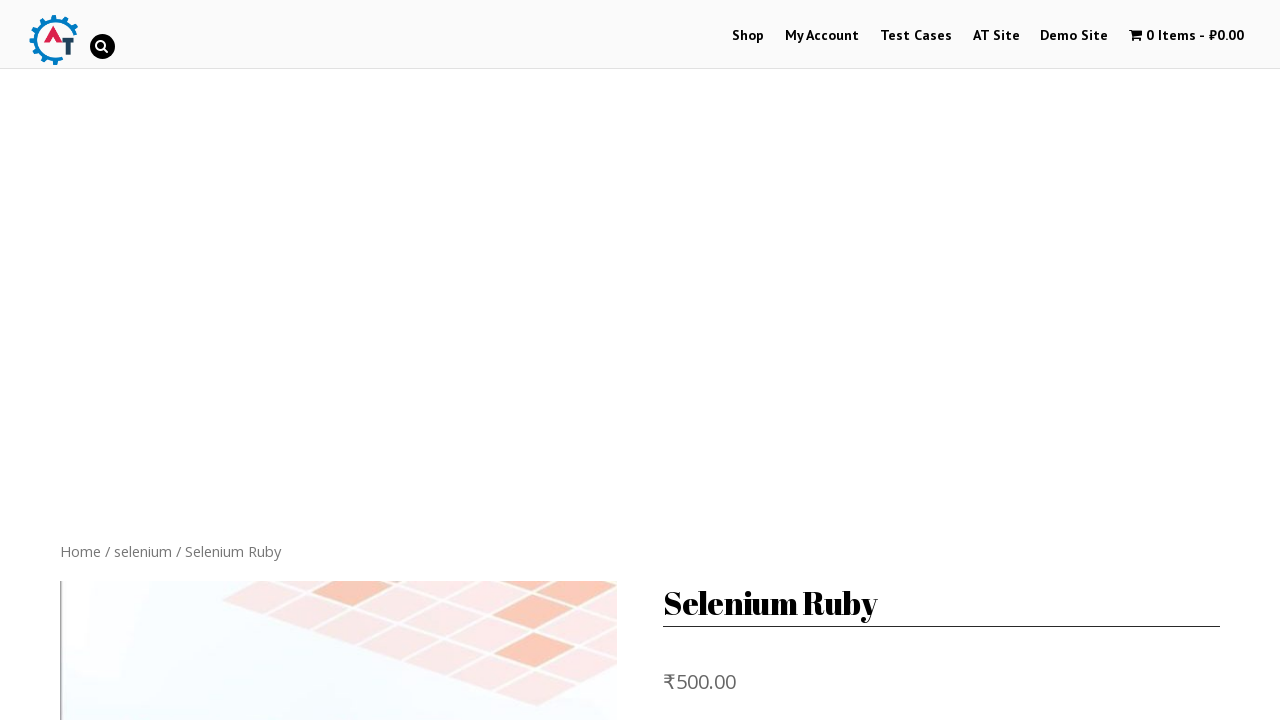

Clicked add to cart button at (812, 360) on .cart .single_add_to_cart_button
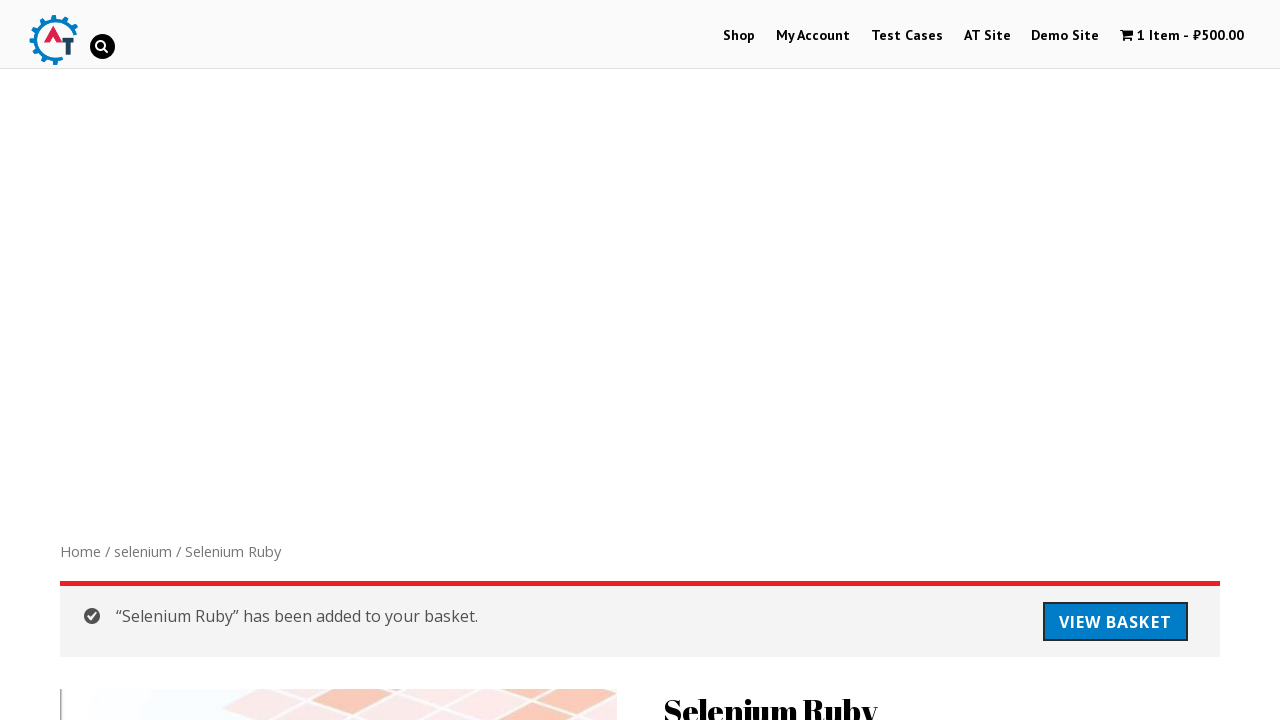

Clicked View Cart button at (1115, 622) on .woocommerce-message .button.wc-forward
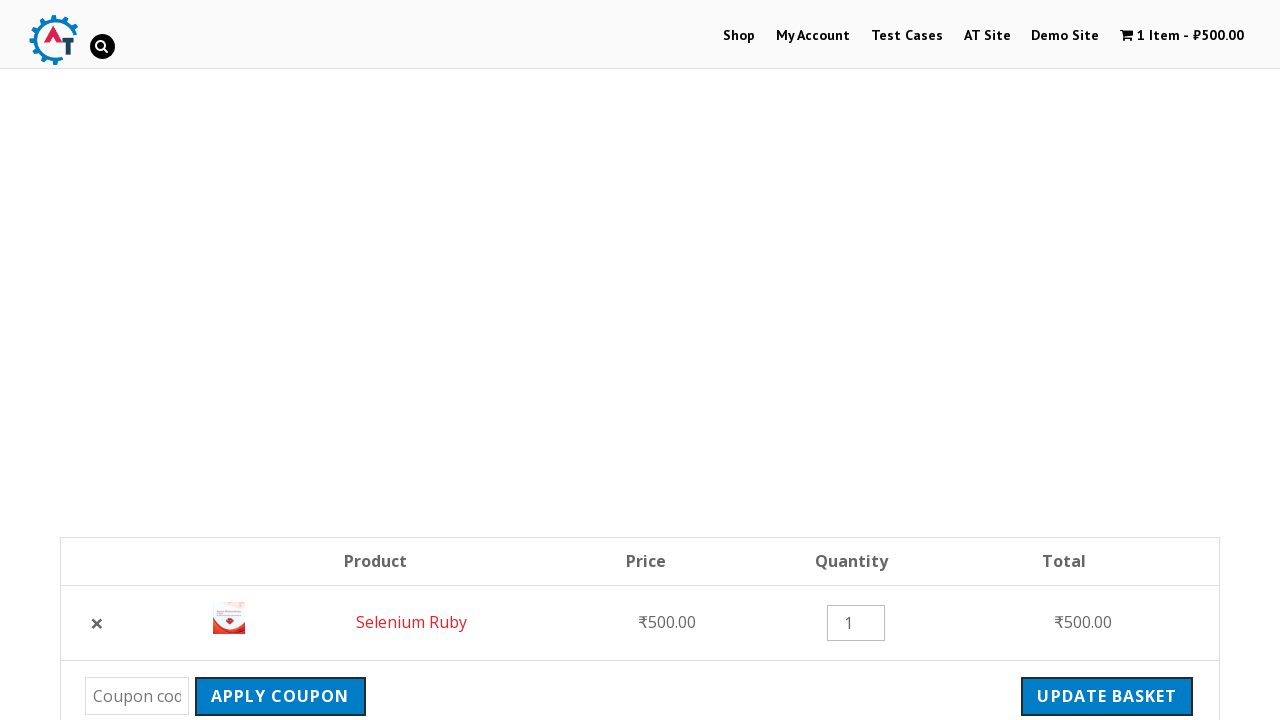

Retrieved subtotal value from cart
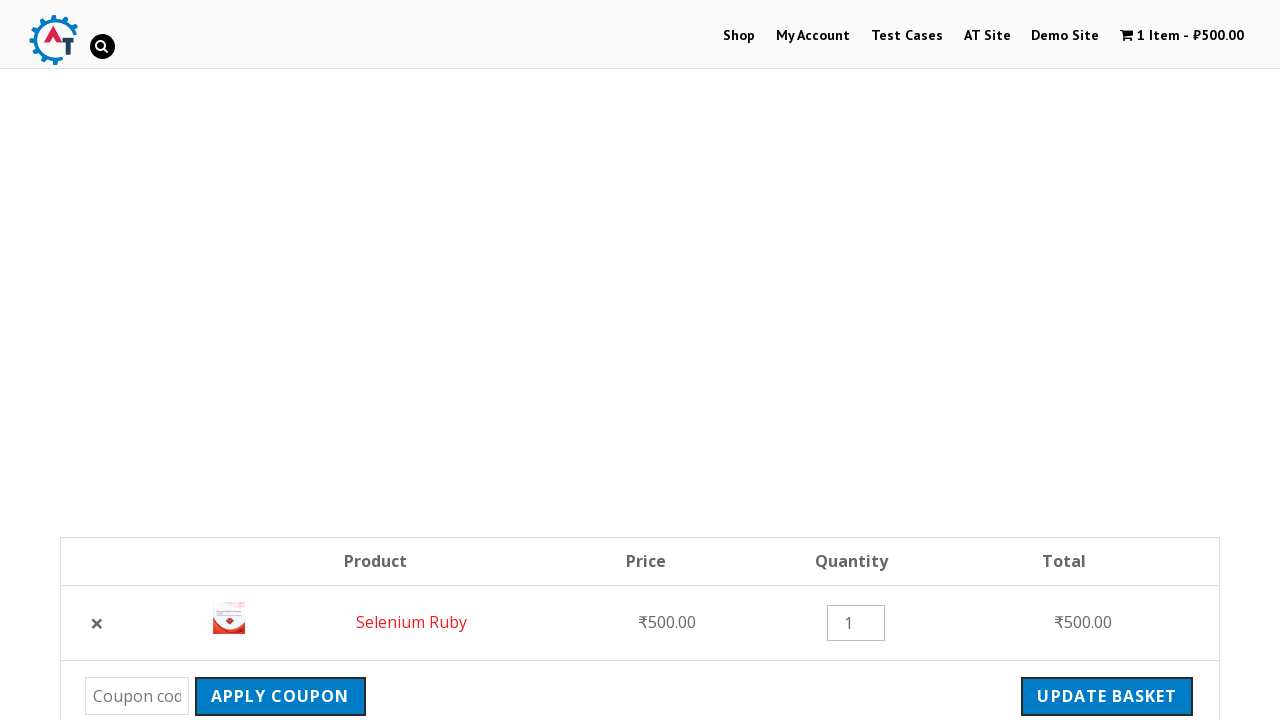

Retrieved total value from cart
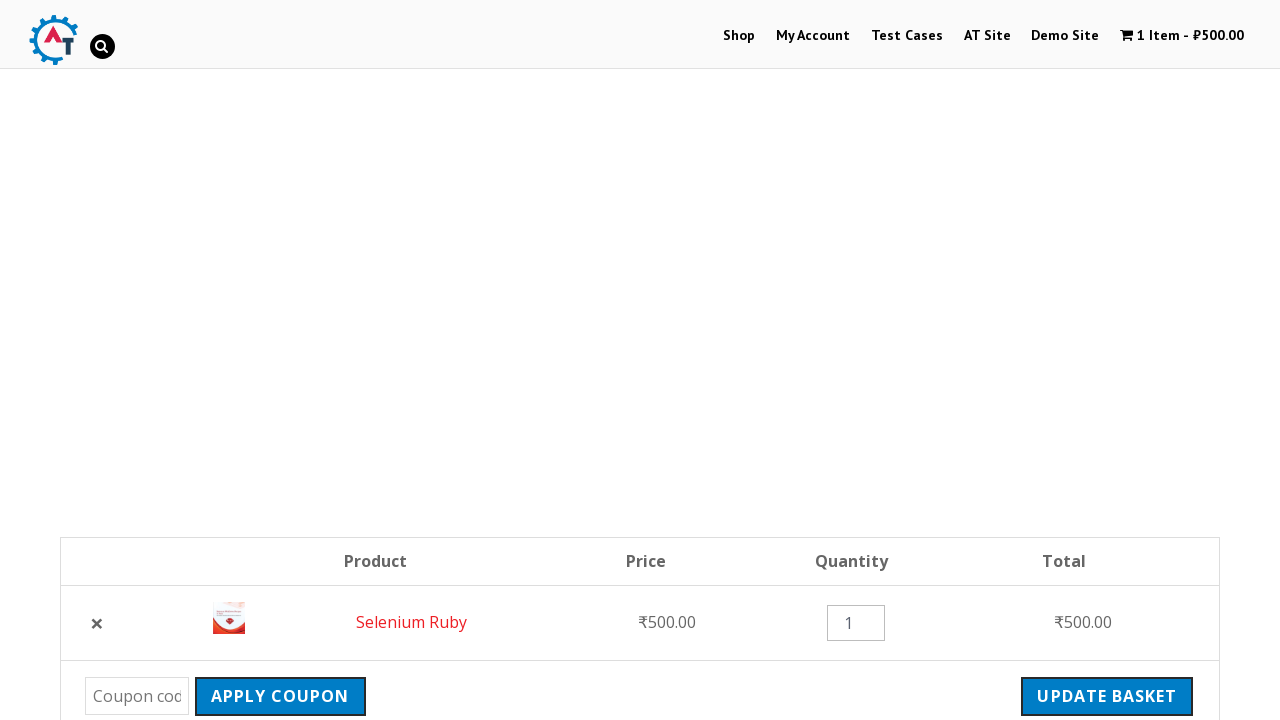

Compared subtotal and total values - total is greater than subtotal
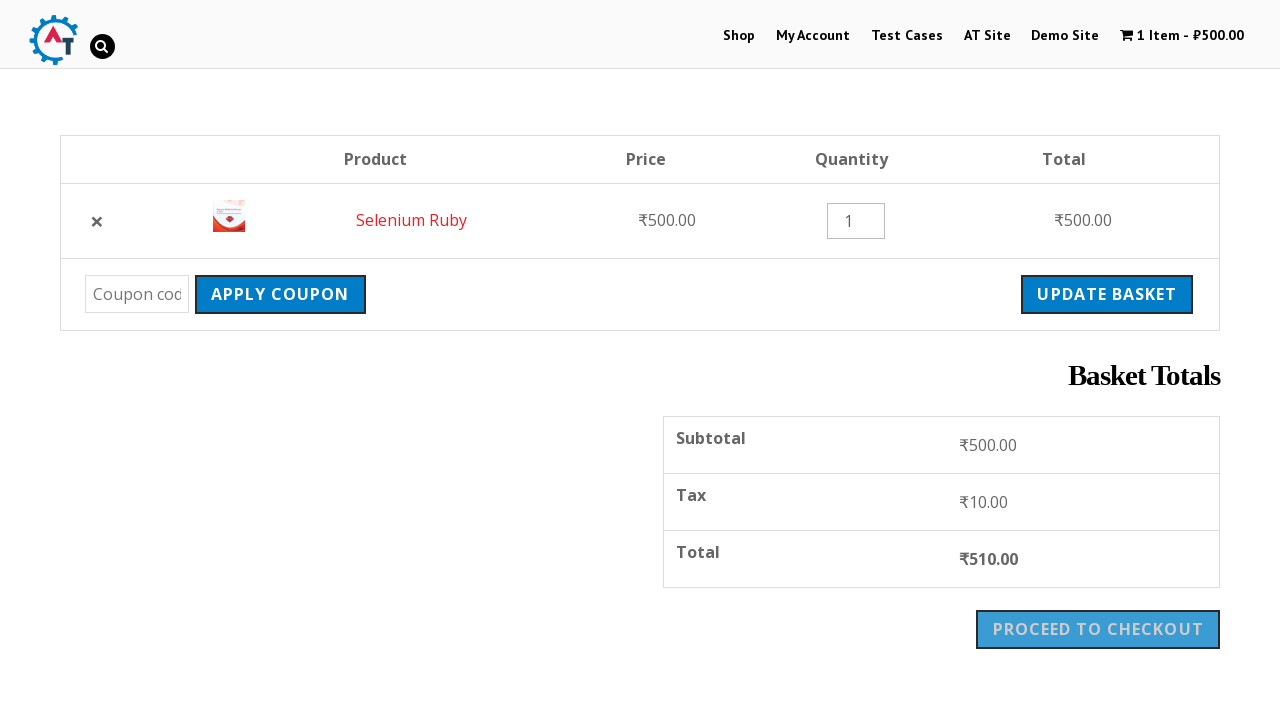

Clicked proceed to checkout button at (1098, 629) on .wc-proceed-to-checkout .checkout-button
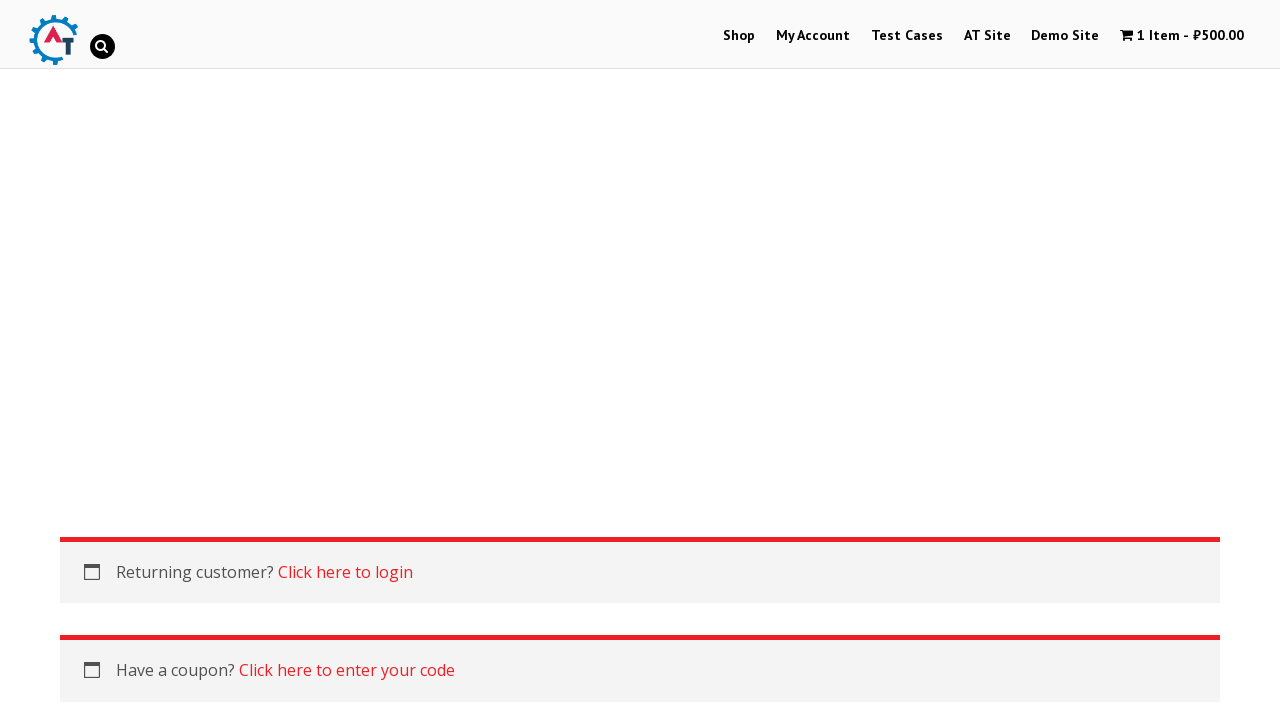

Filled billing first name with 'John' on #billing_first_name
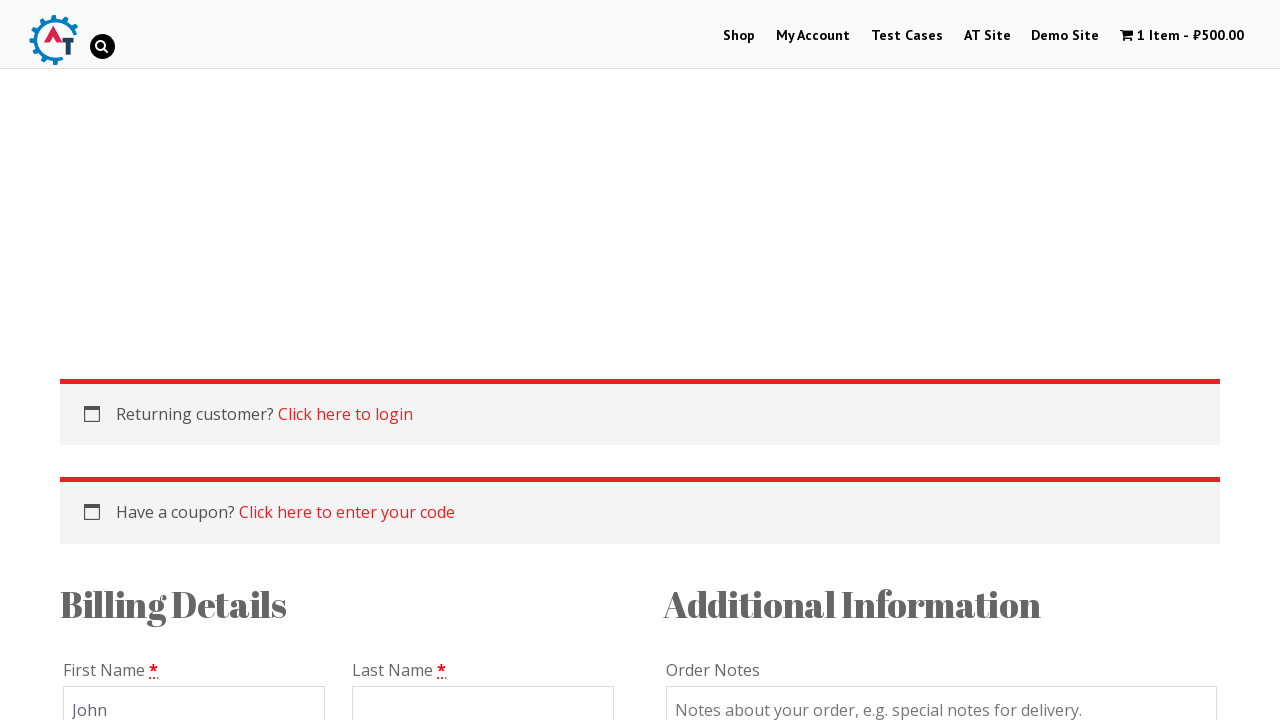

Filled billing last name with 'Smith' on #billing_last_name
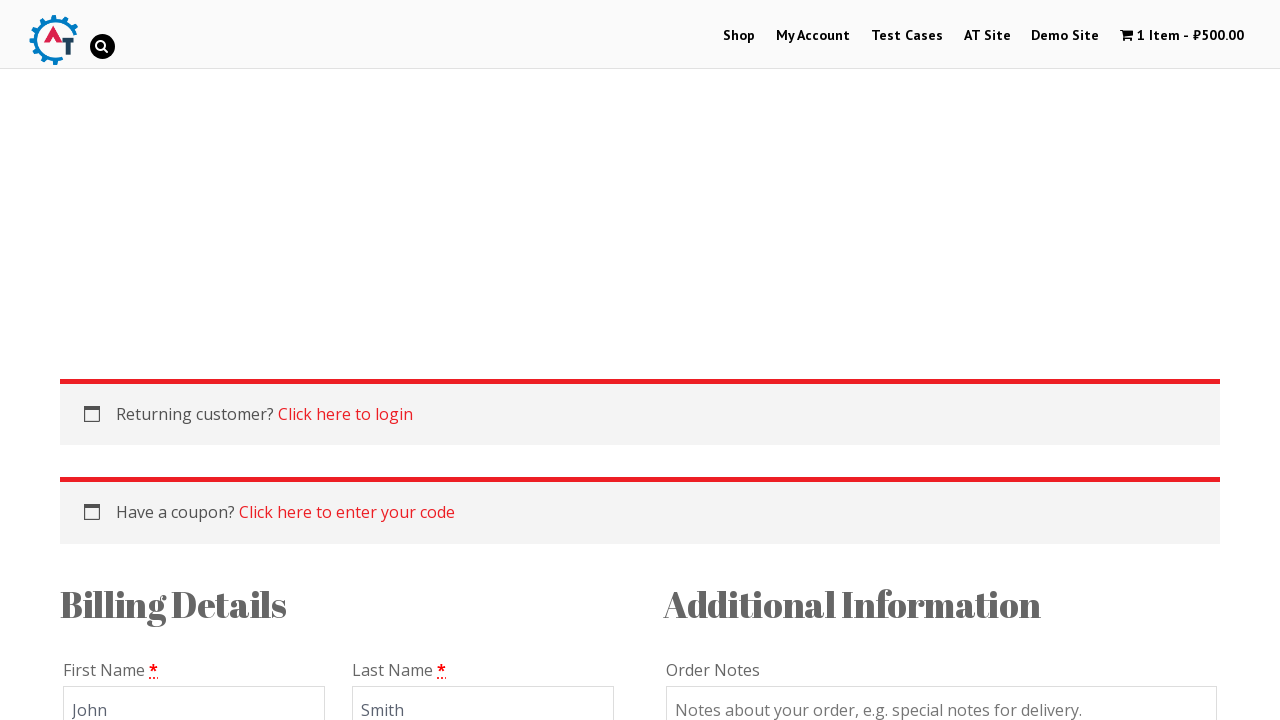

Filled billing email with 'john.smith@example.com' on #billing_email
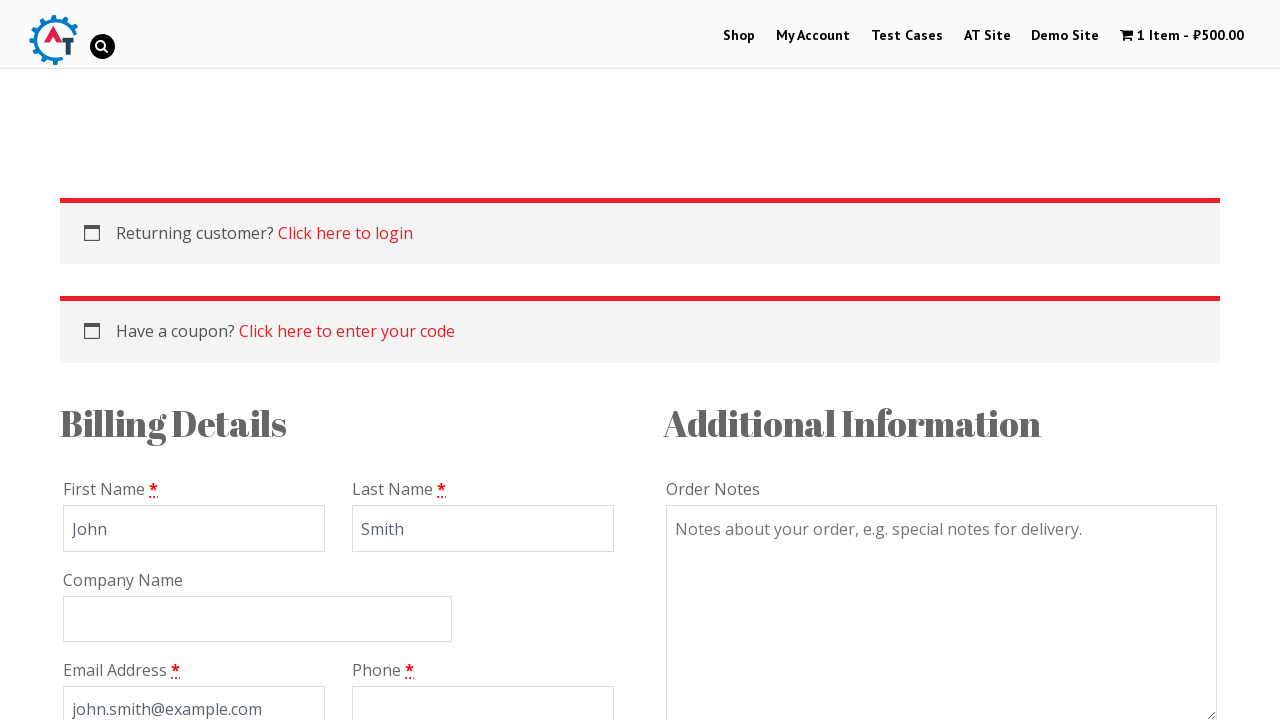

Filled billing phone with '0745123456' on #billing_phone
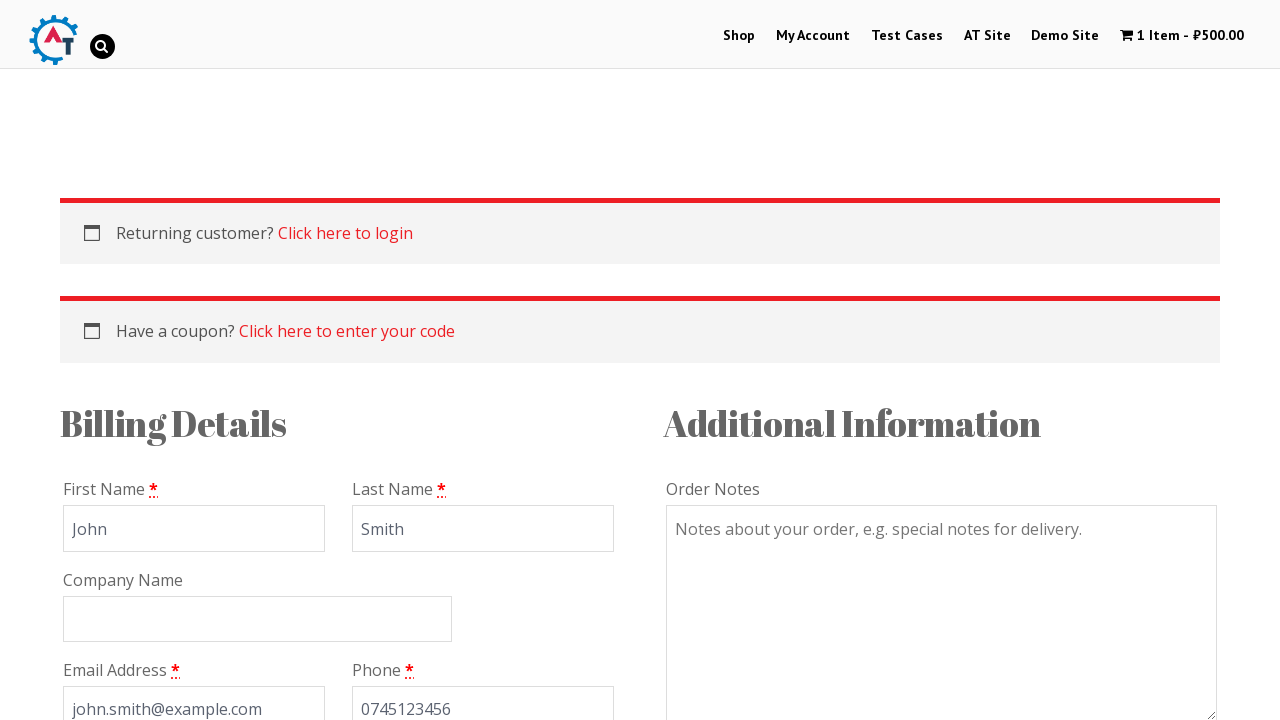

Clicked on country dropdown at (338, 392) on .select2-container#s2id_billing_country
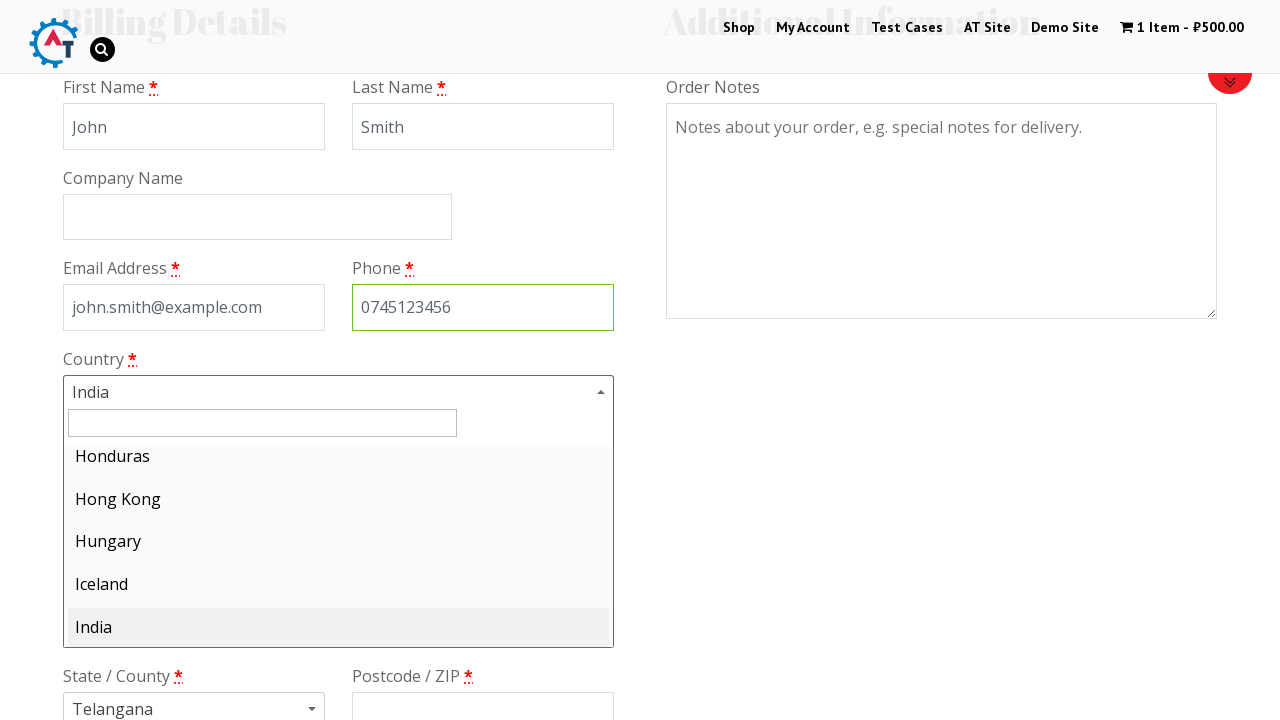

Typed 'Romania' in country search field on #s2id_autogen1_search.select2-input
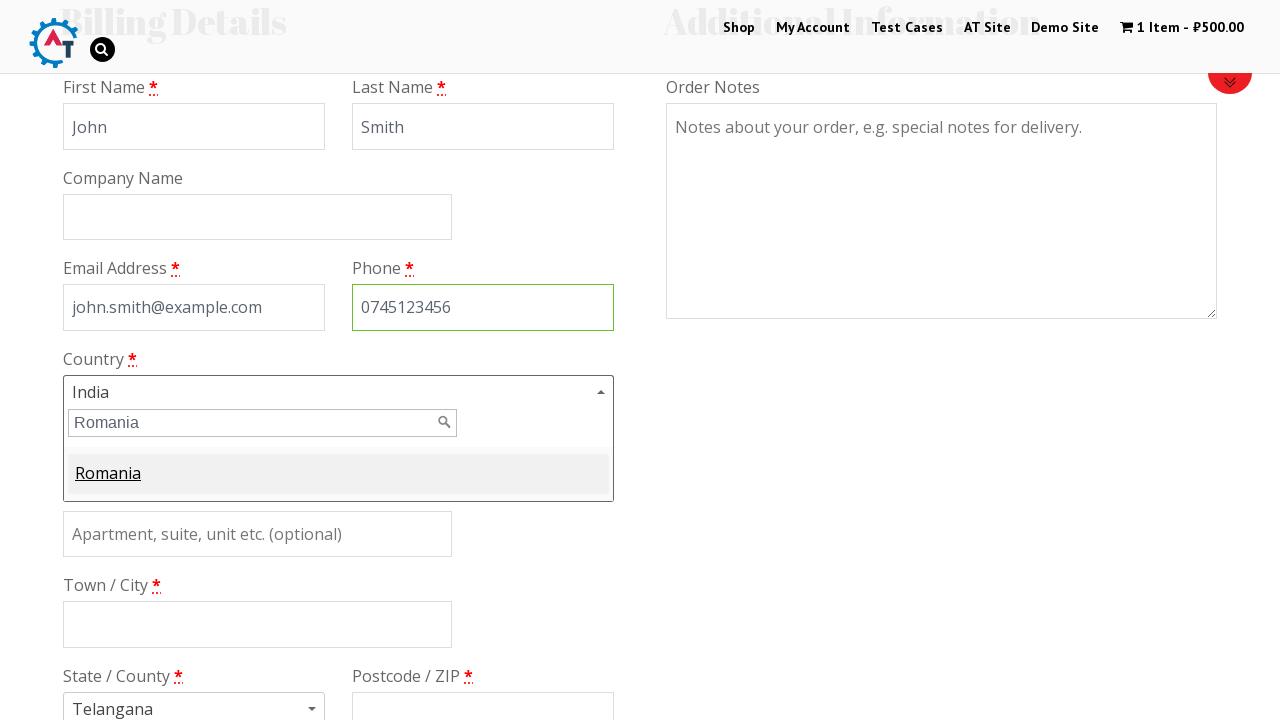

Selected Romania from dropdown results at (338, 474) on .select2-results#select2-results-1
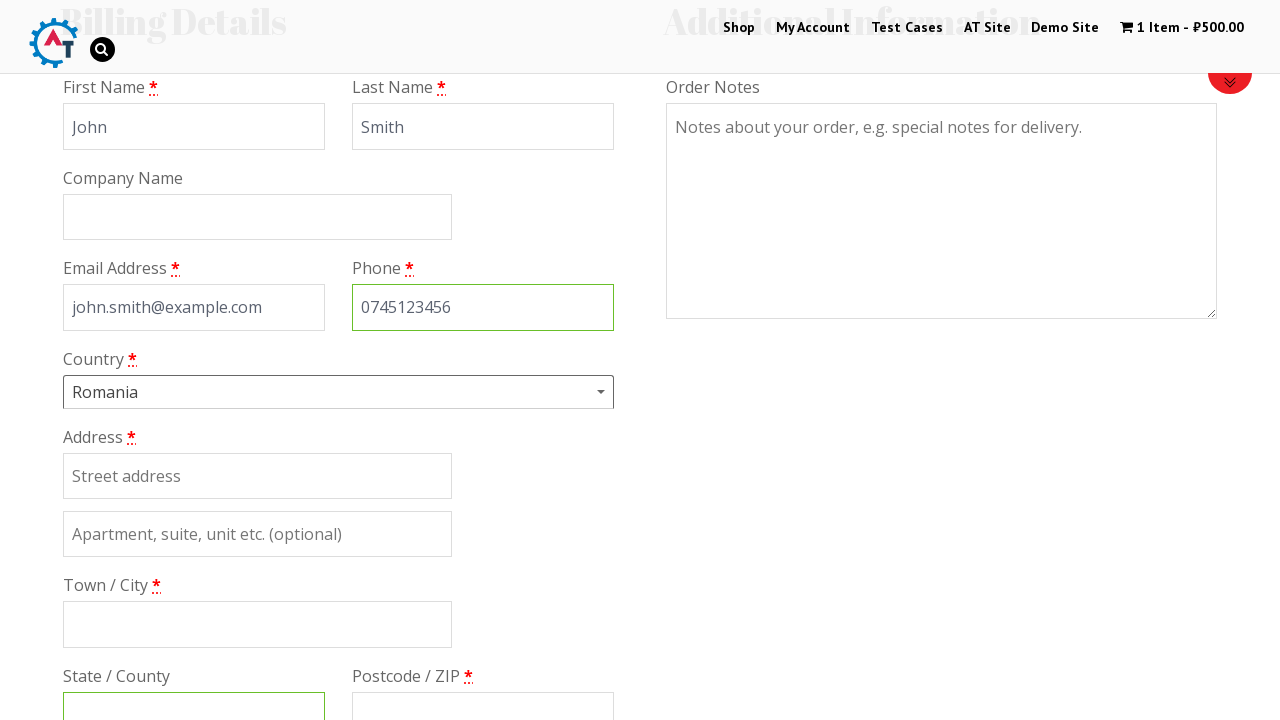

Filled billing address with 'Main Street 42' on .input-text#billing_address_1
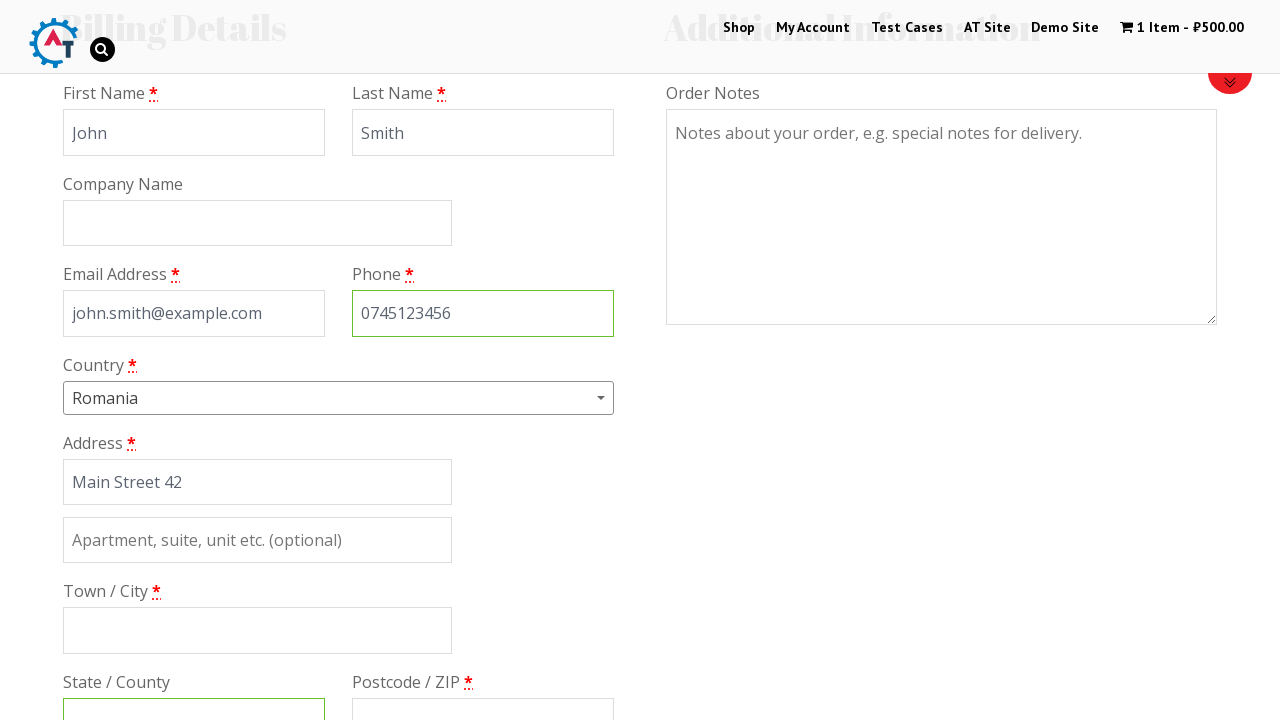

Filled billing city with 'Bucharest' on .input-text#billing_city
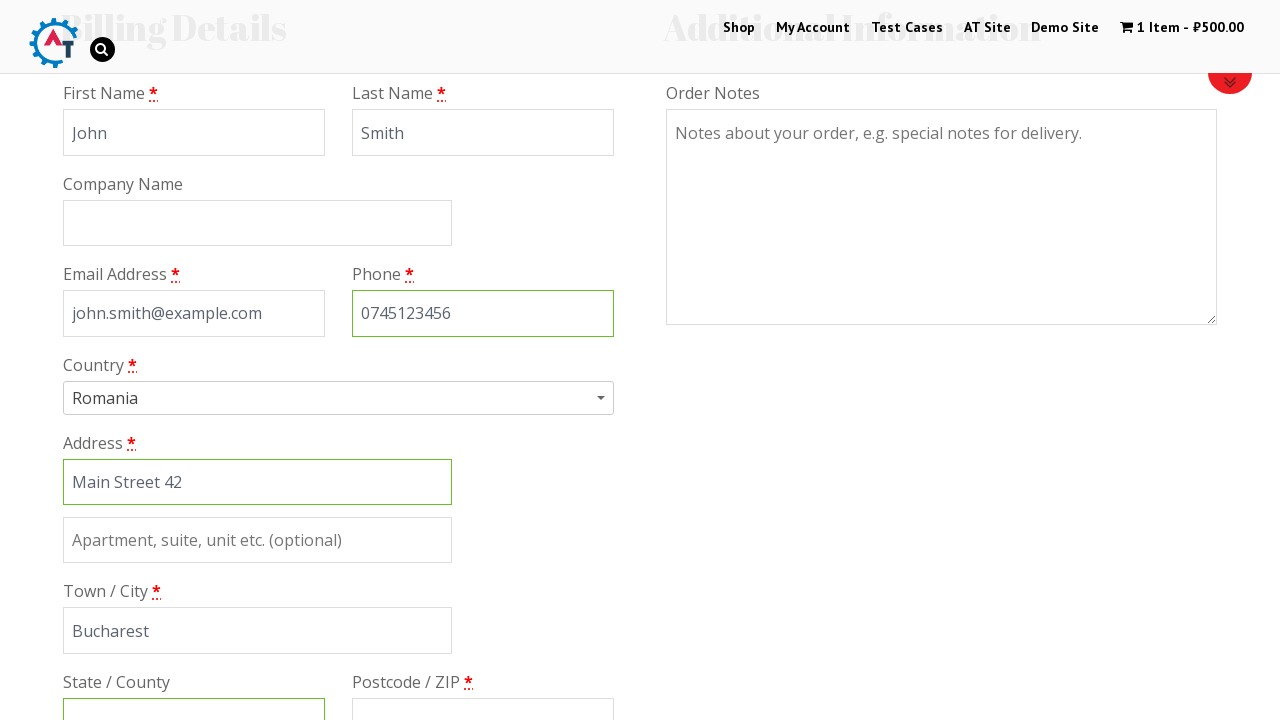

Filled billing postcode with '010101' on .input-text#billing_postcode
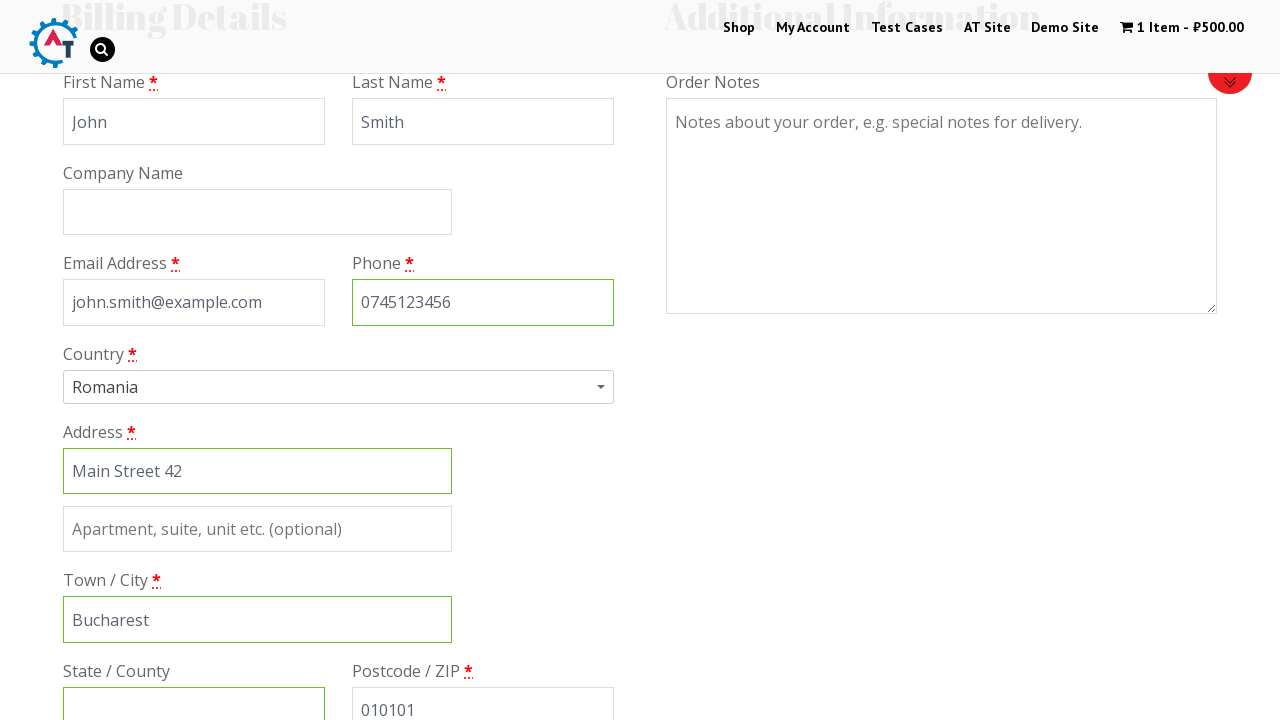

Selected Cash on Delivery payment method
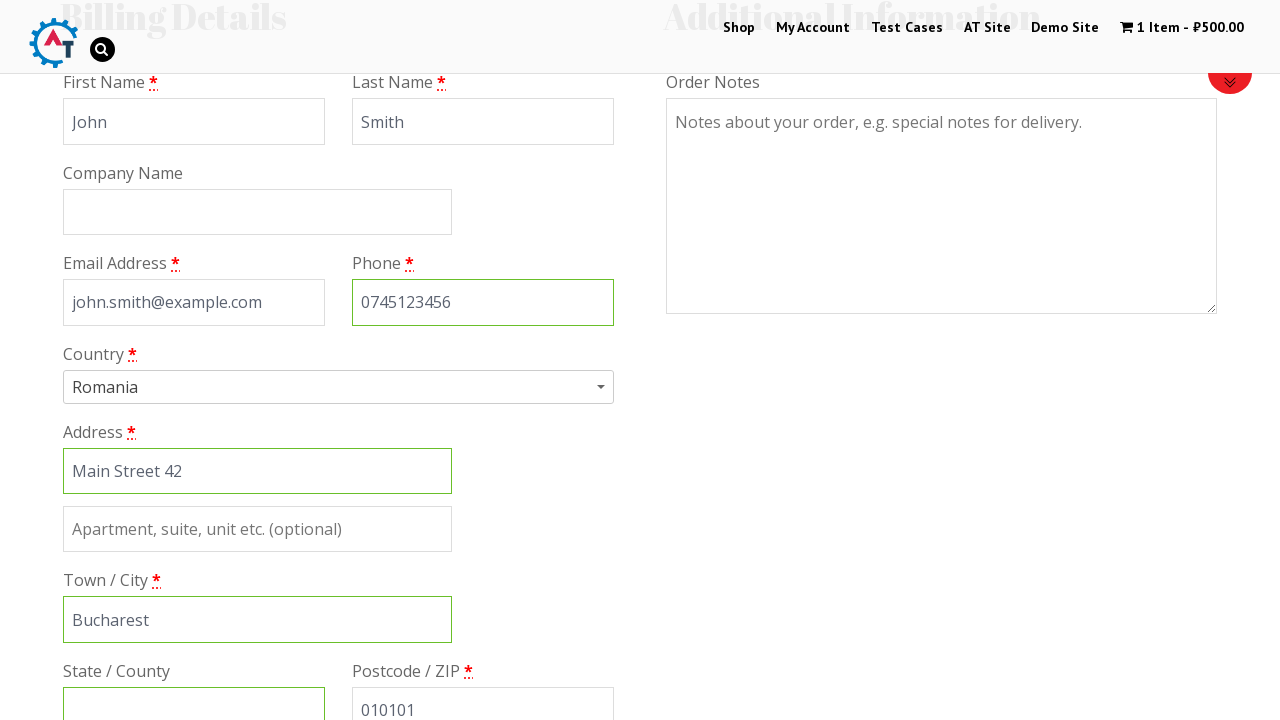

Clicked place order button to complete checkout
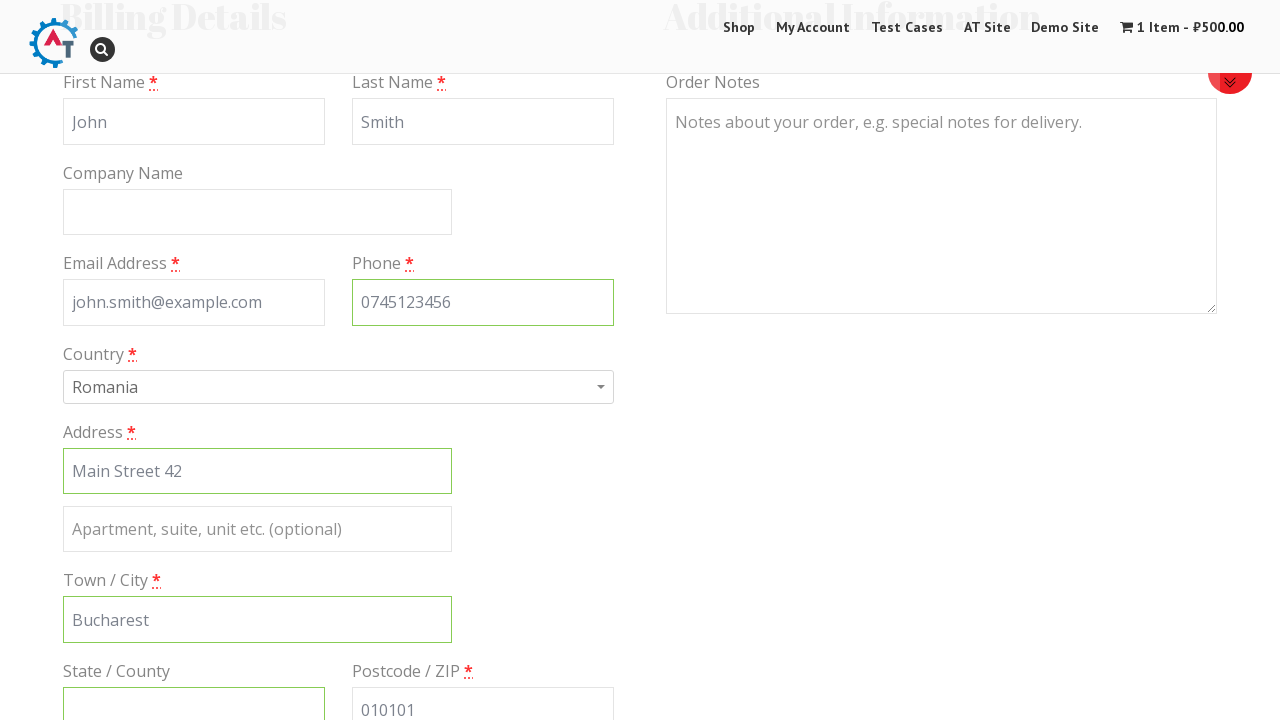

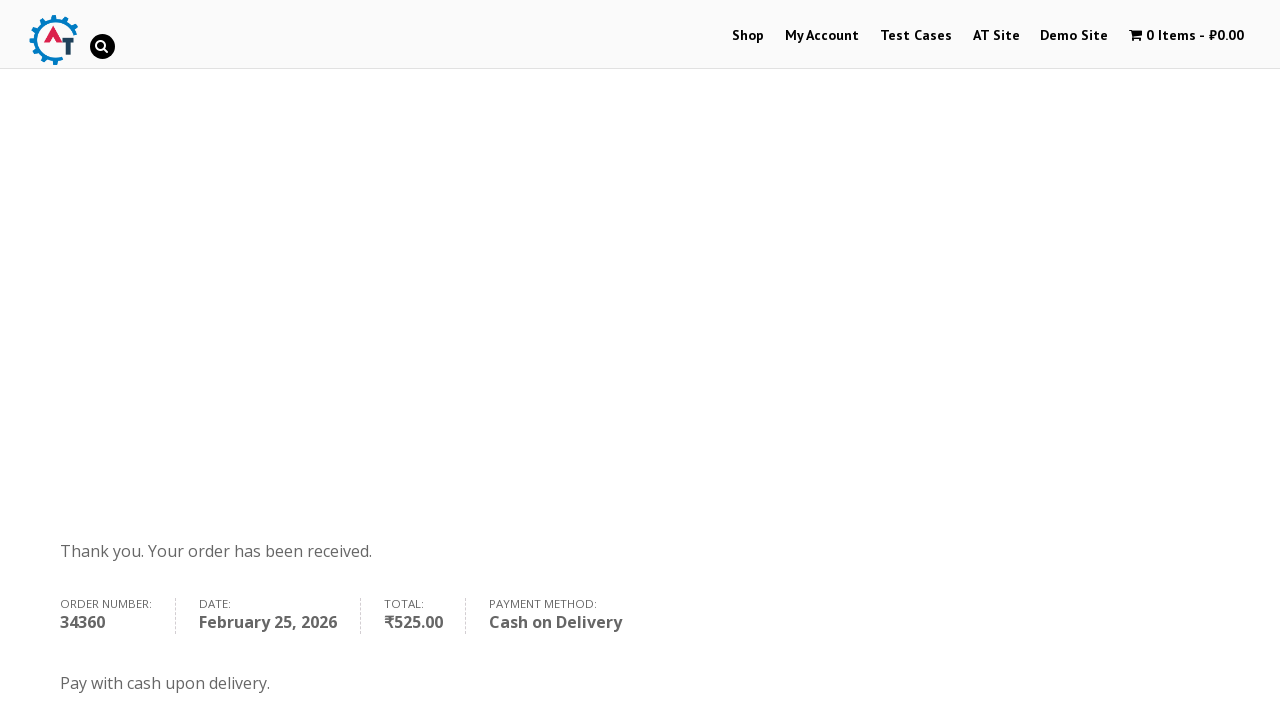